Tests window handle functionality by clicking a link that opens a new tab, then switching to the new window/tab

Starting URL: https://the-internet.herokuapp.com/windows

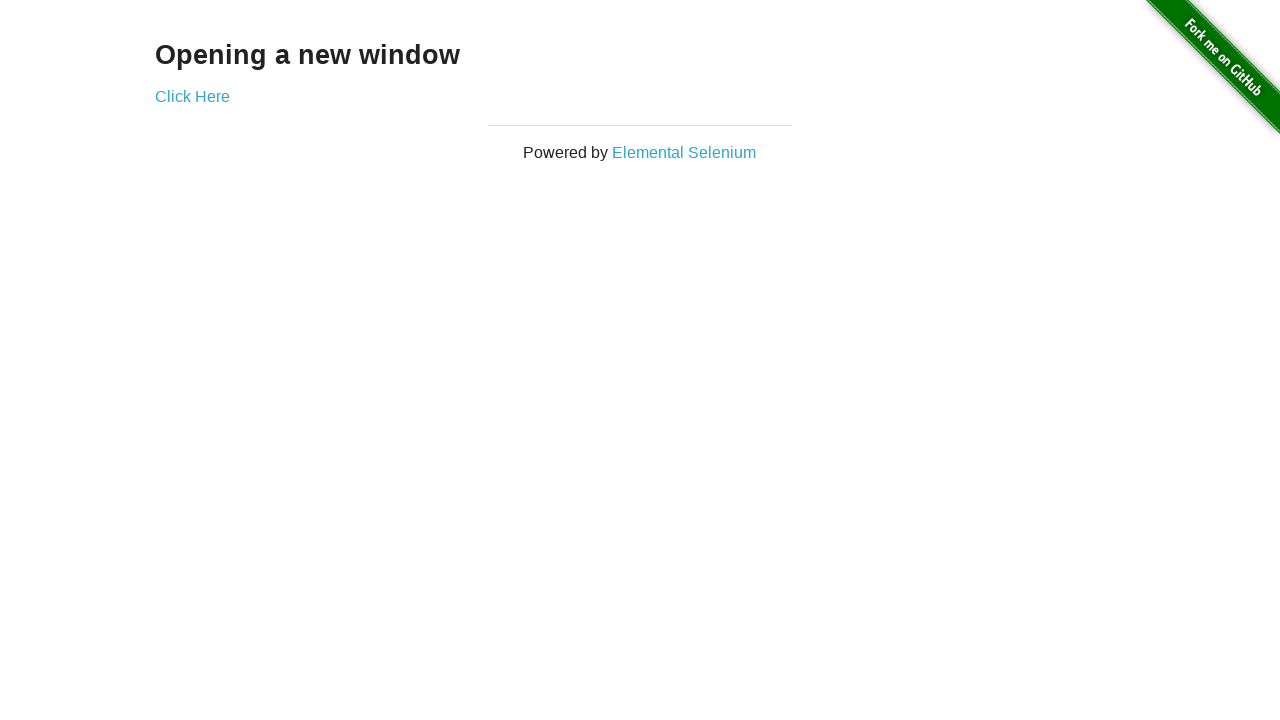

Clicked link to open new tab at (192, 96) on a:has-text('Click')
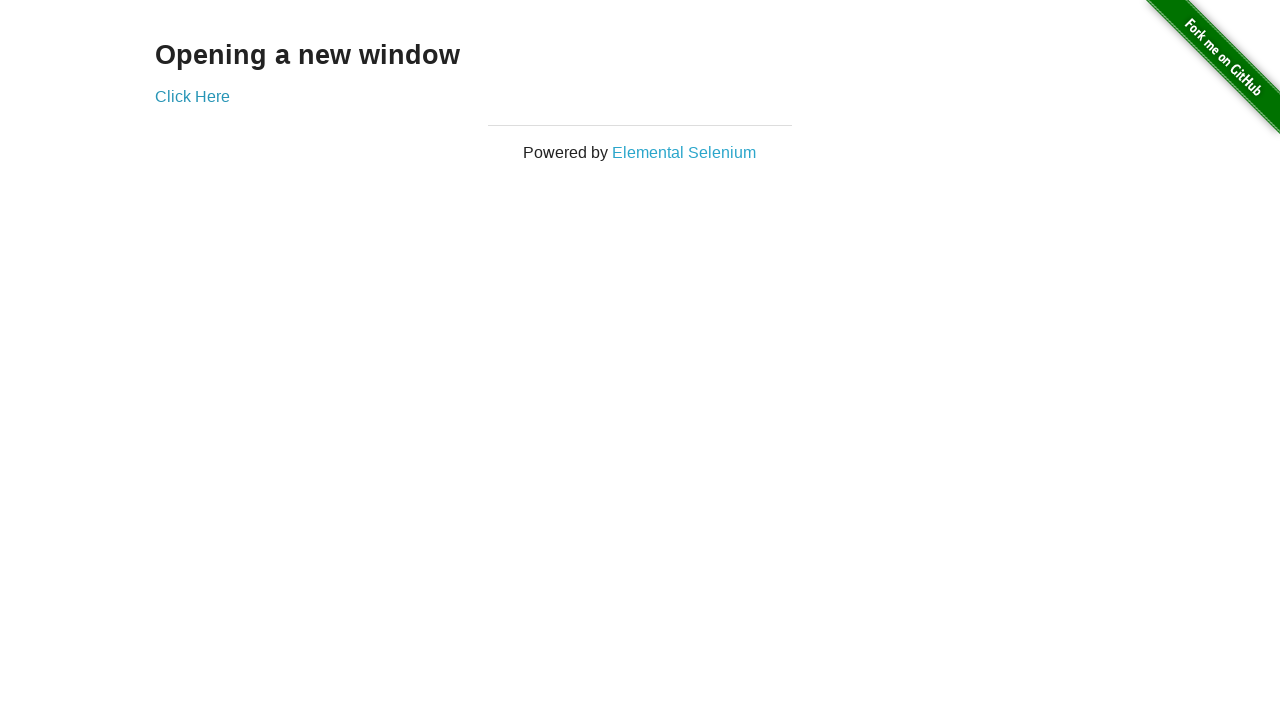

Waited for new page to open
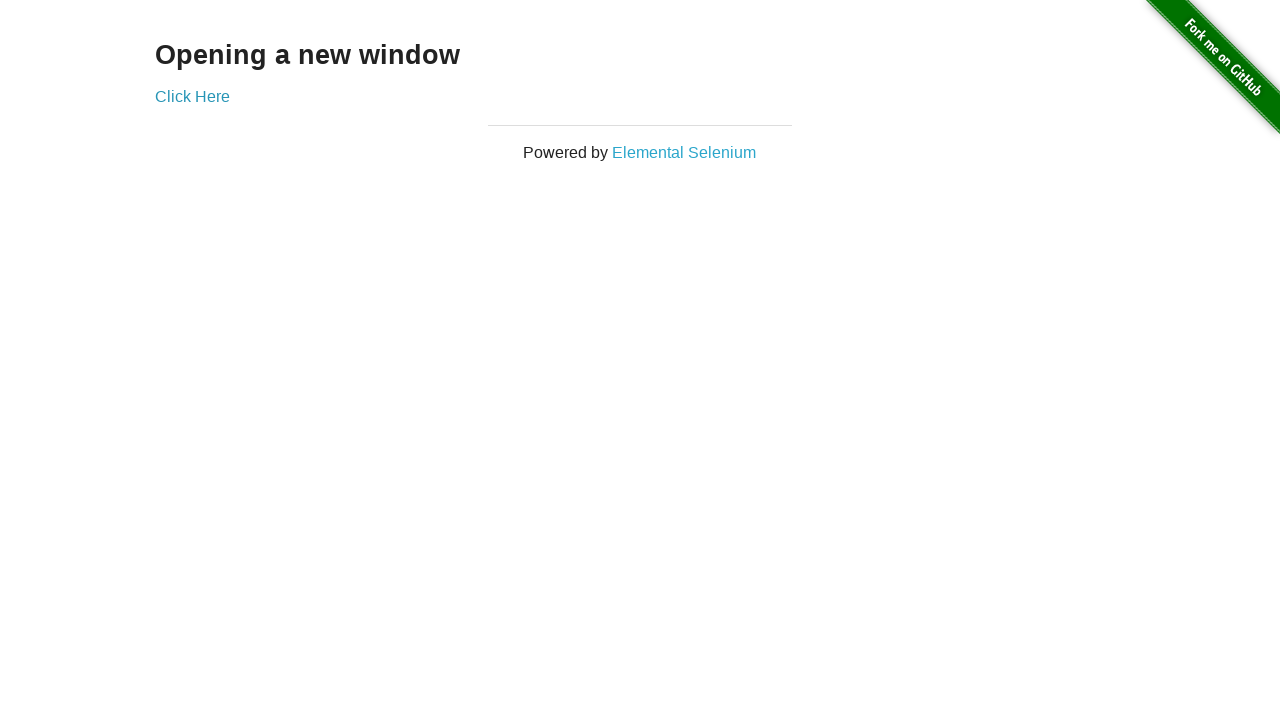

Retrieved all open pages from context
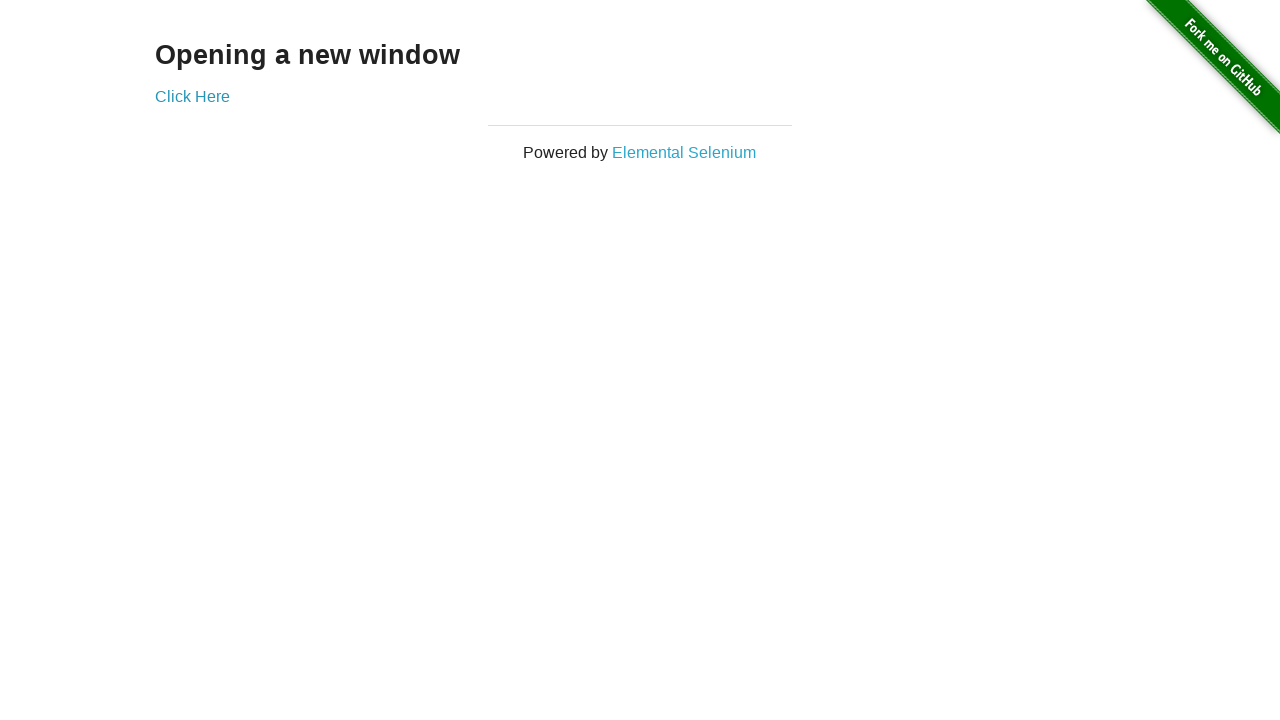

Obtained reference to new page/tab
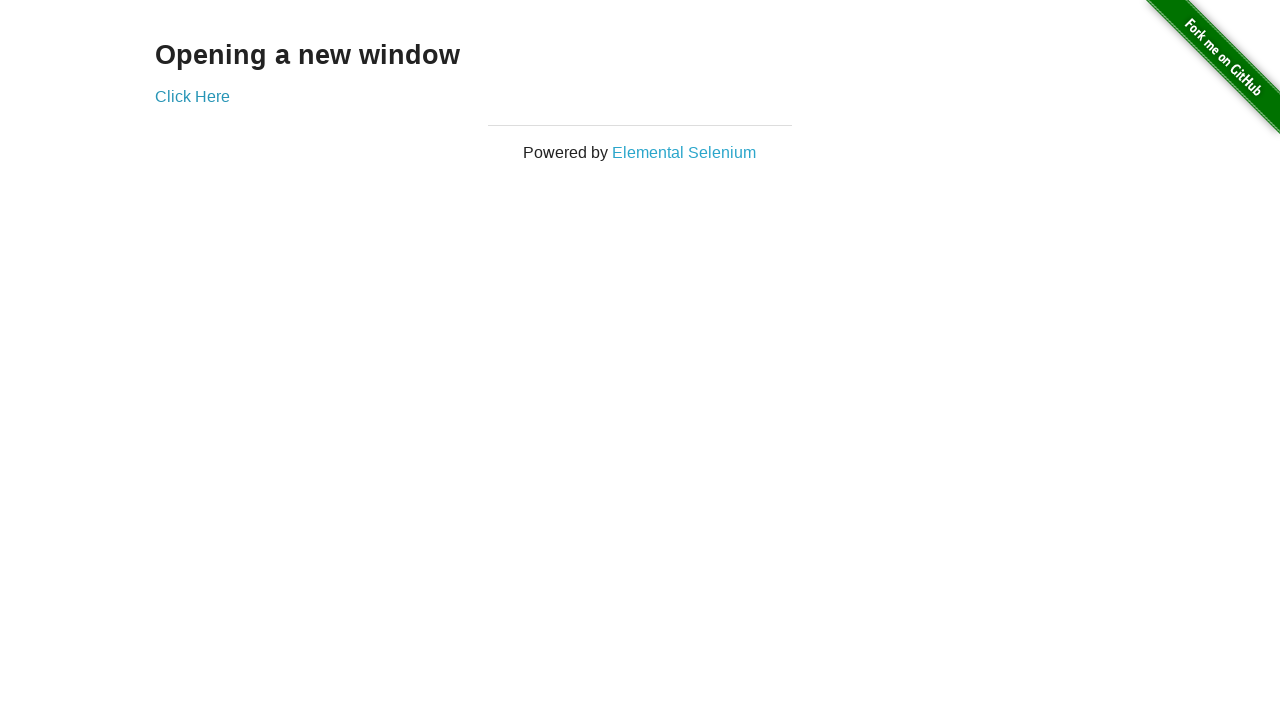

Brought new page to foreground
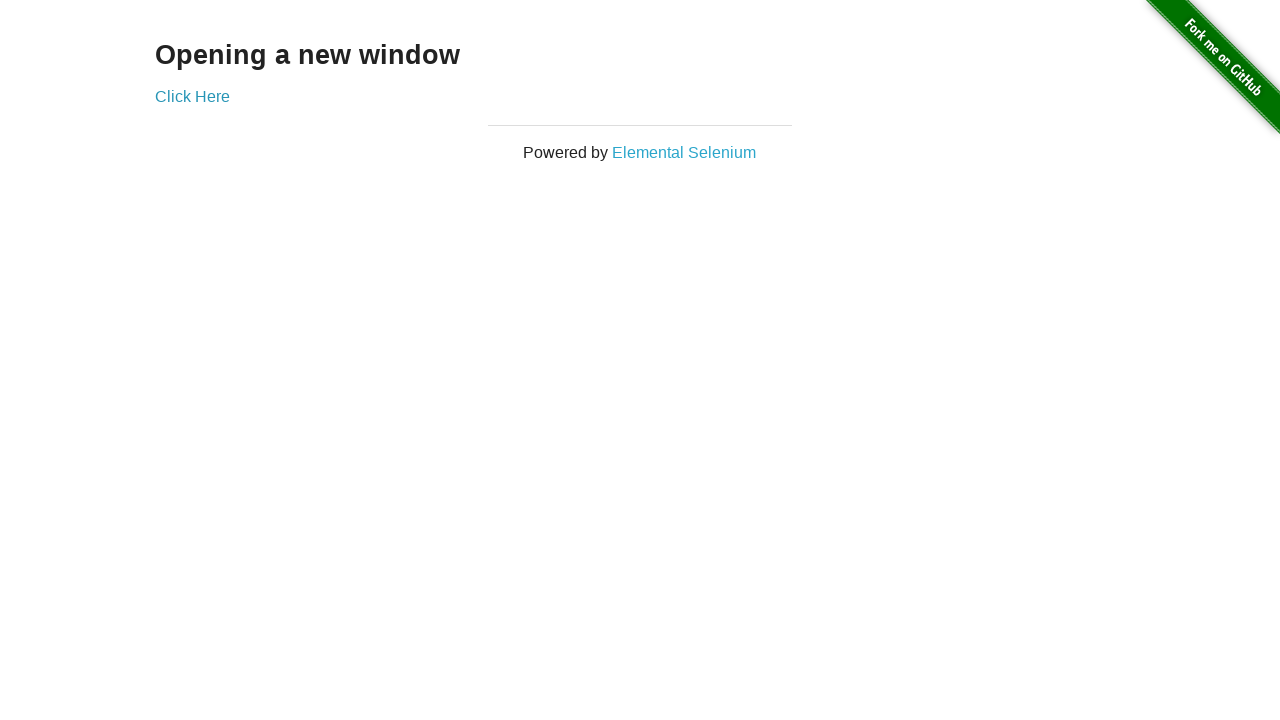

New page loaded and DOM content ready
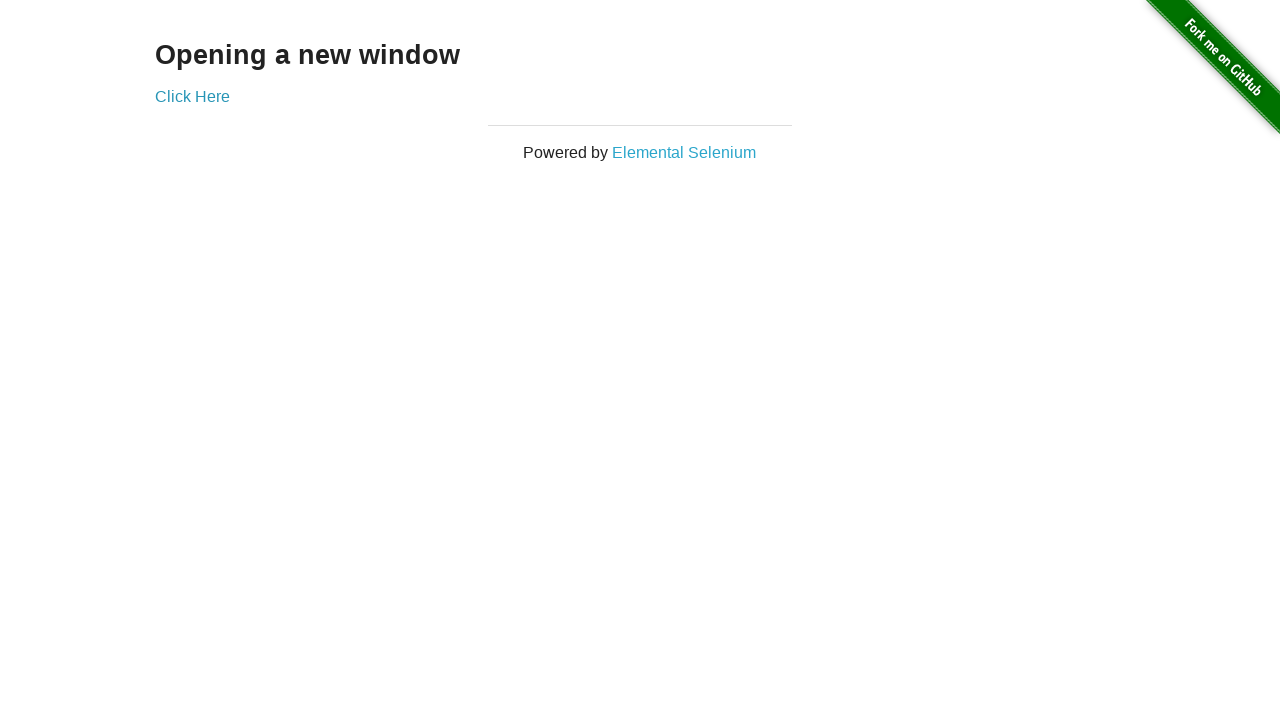

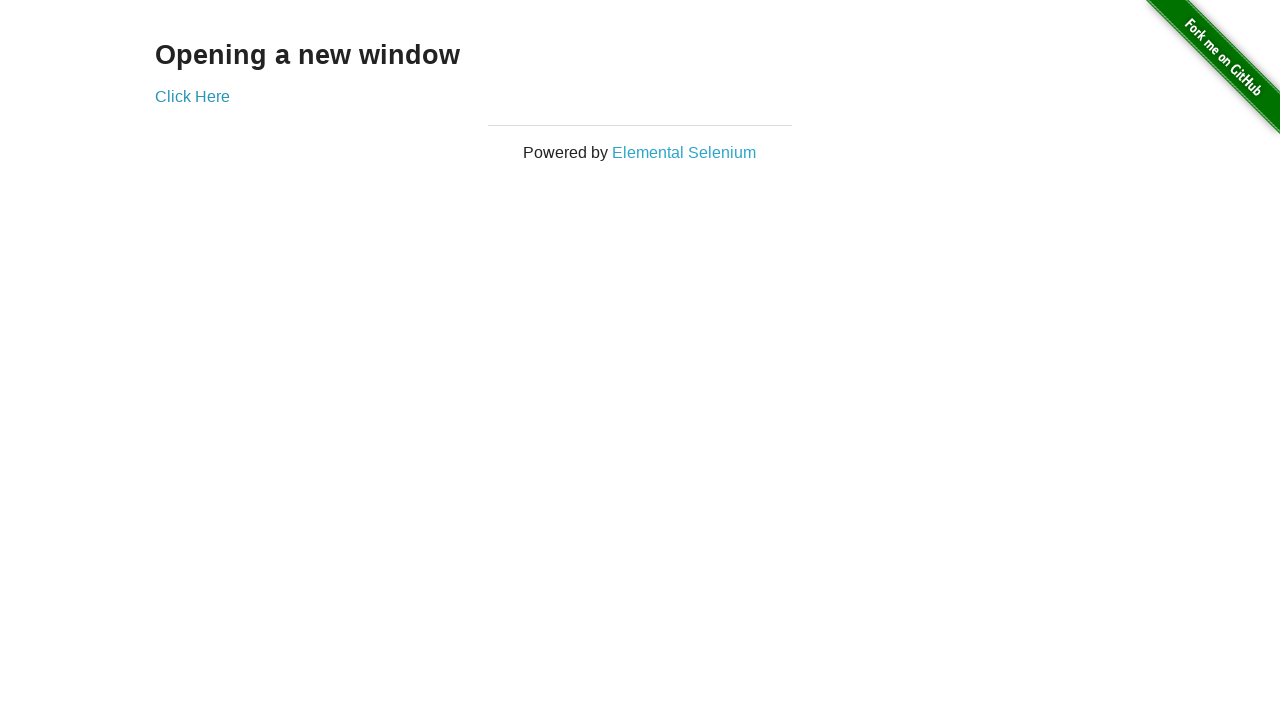